Tests opening multiple browser tabs by Ctrl+clicking on navigation links (Projects, Download) and then cycles through the tabs using Ctrl+Tab keyboard shortcuts to verify tab switching functionality.

Starting URL: https://www.selenium.dev/

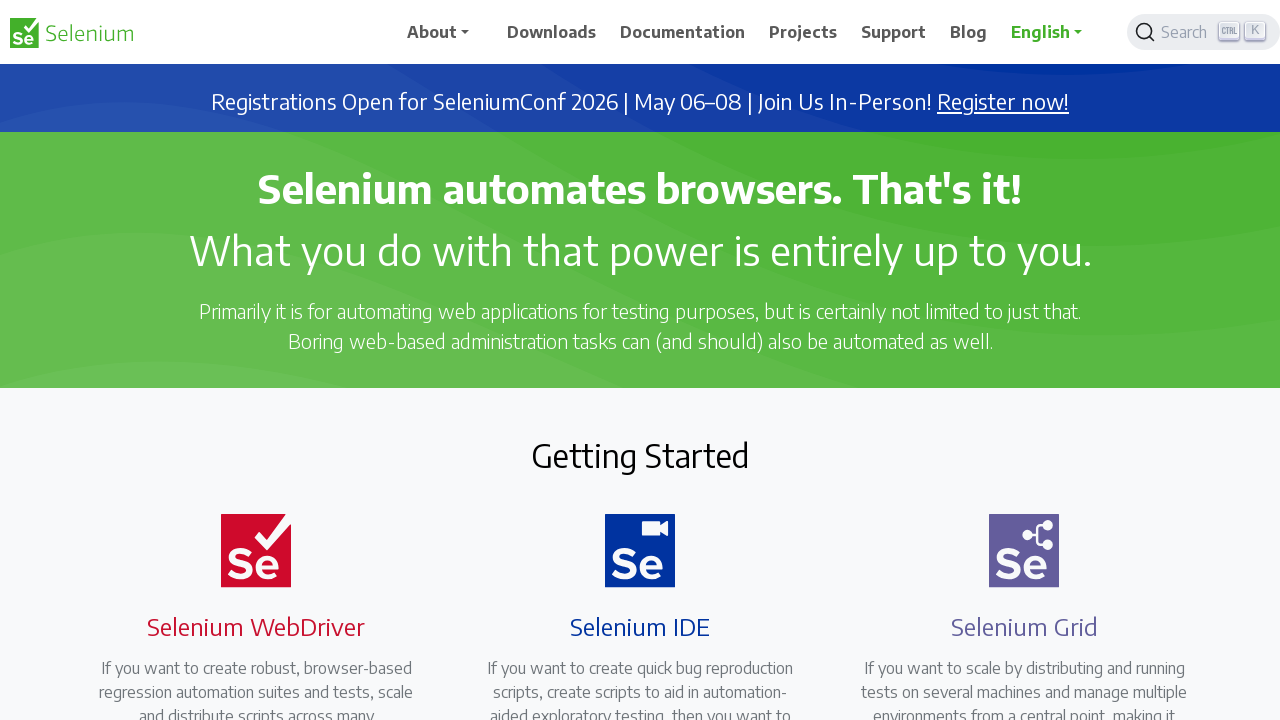

Ctrl+clicked Projects link to open in new tab at (803, 32) on text=Projects
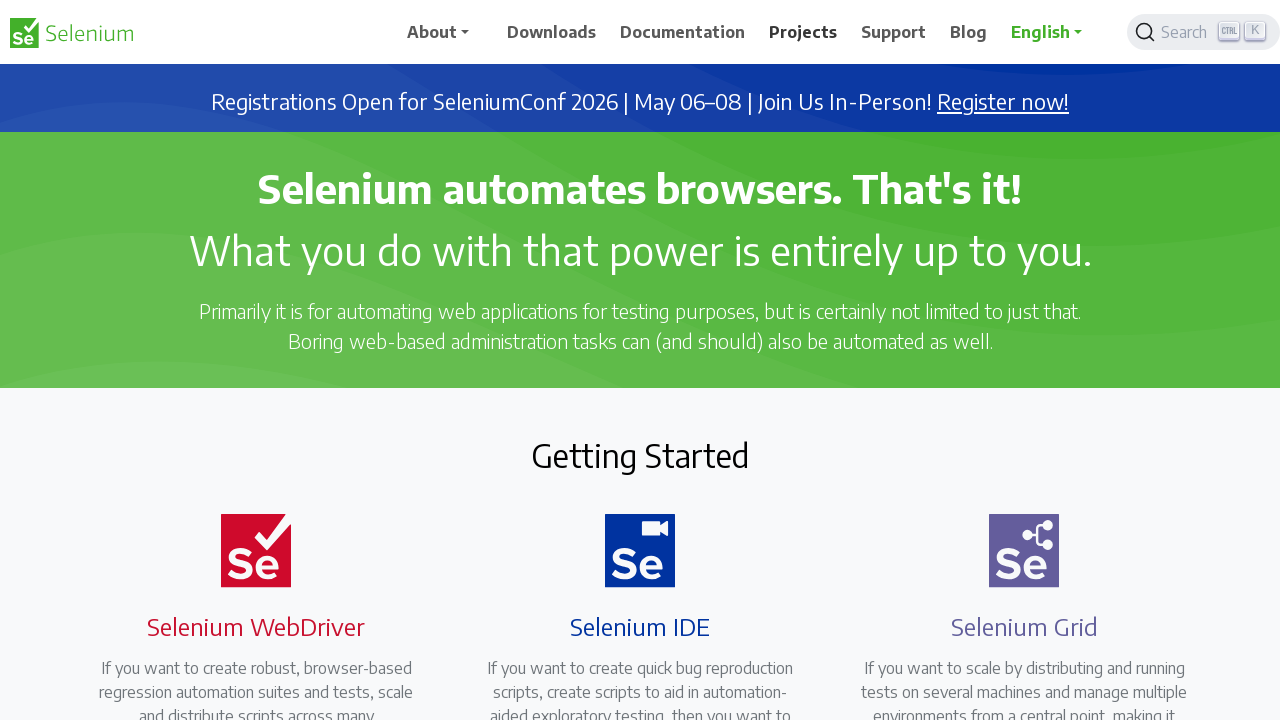

Waited for new tab to open after Projects link click
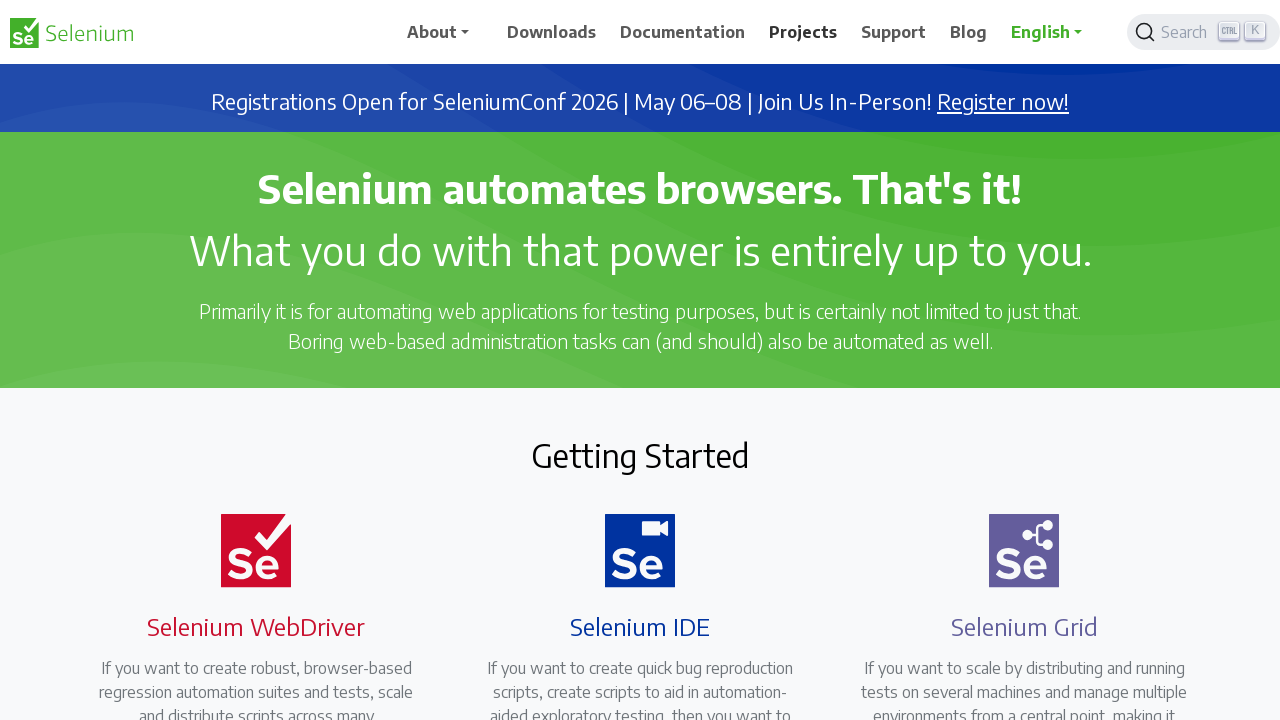

Ctrl+clicked Download link to open in new tab at (552, 32) on text=Download
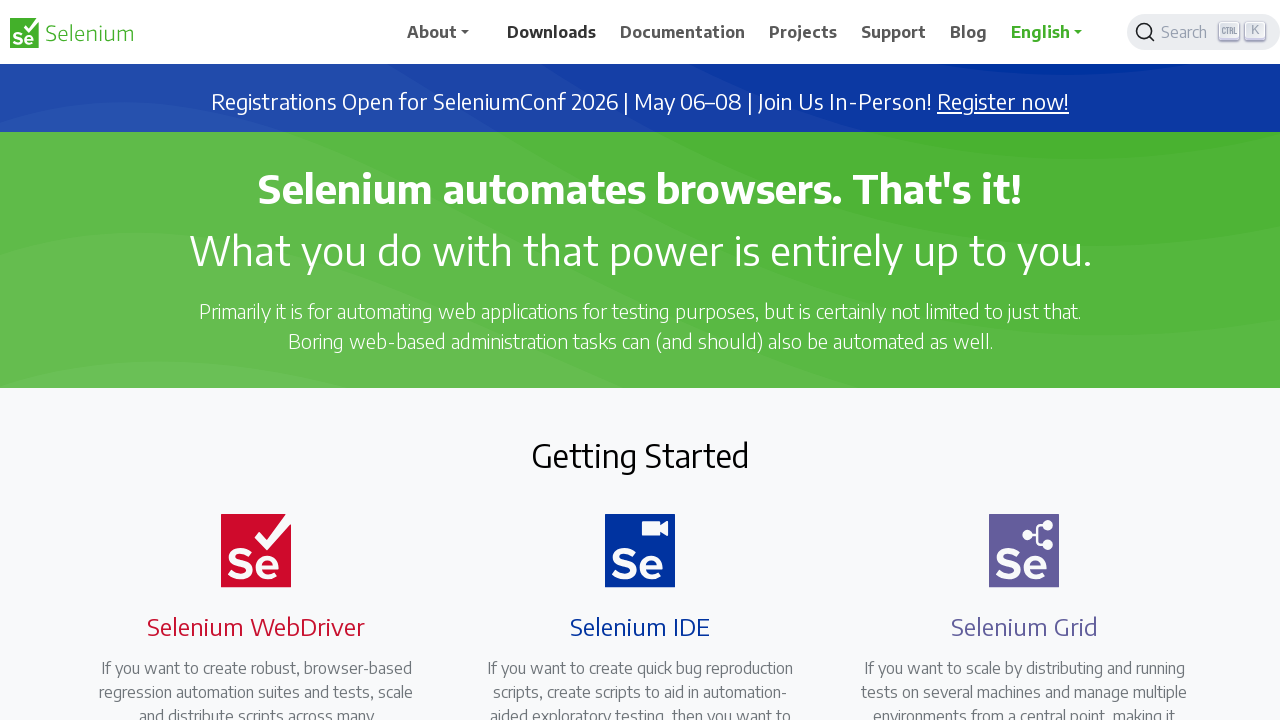

Waited for new tab to open after Download link click
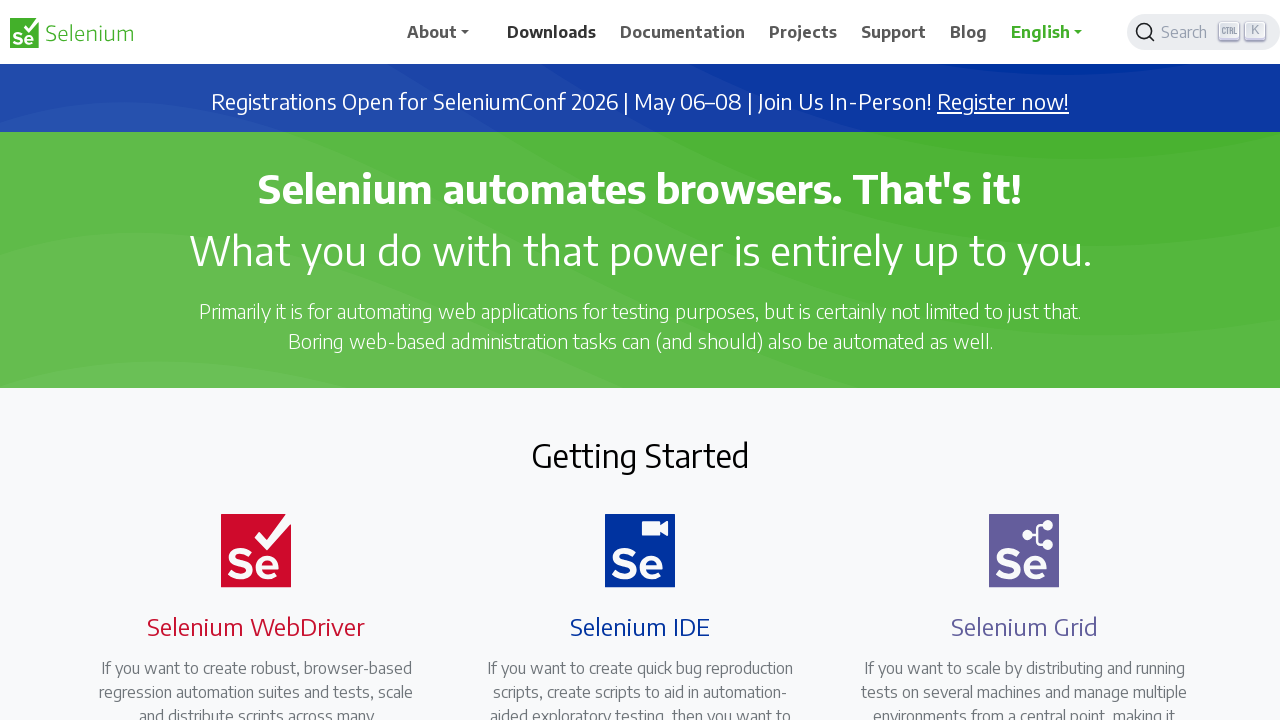

Retrieved all open pages/tabs from context
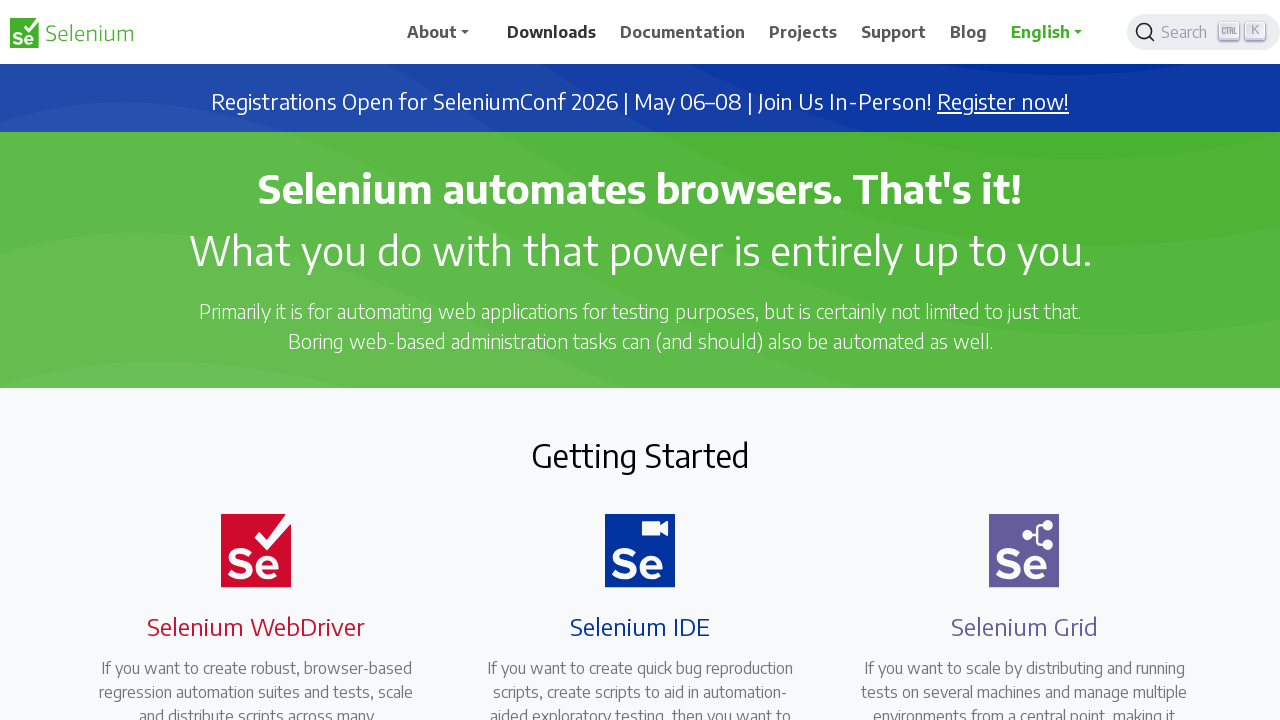

Switched to second tab (Projects)
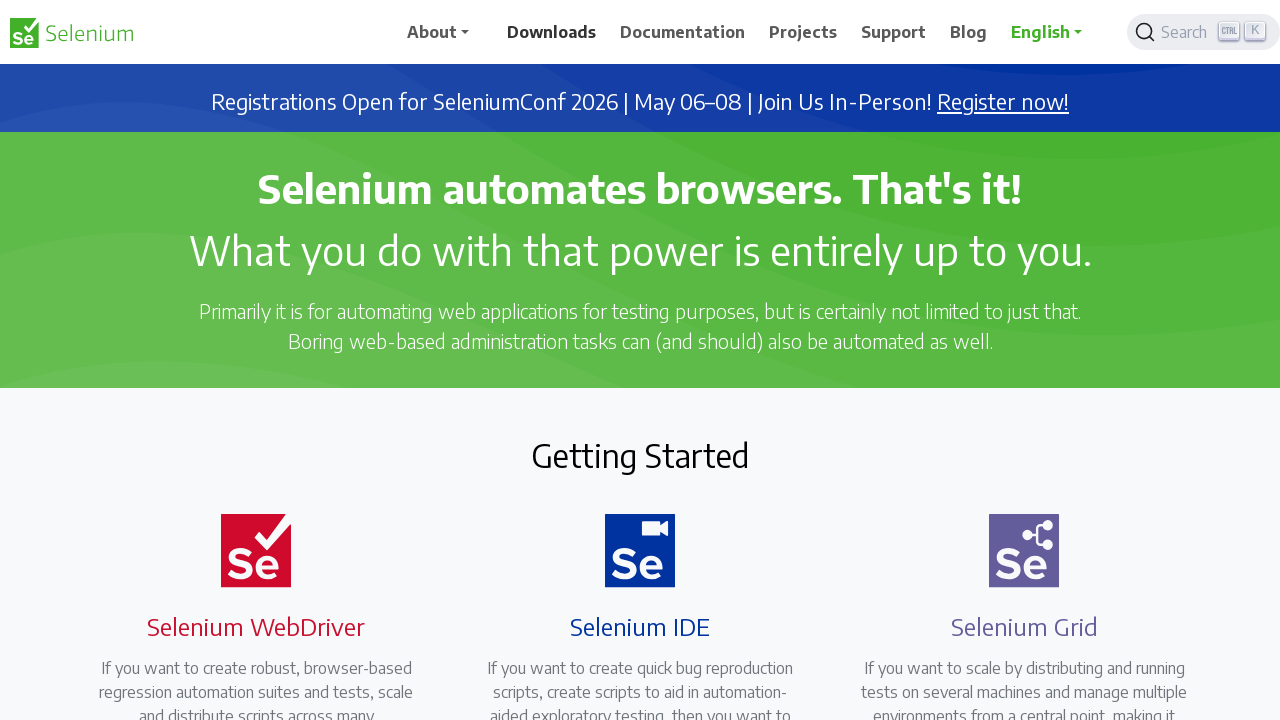

Waited while viewing second tab
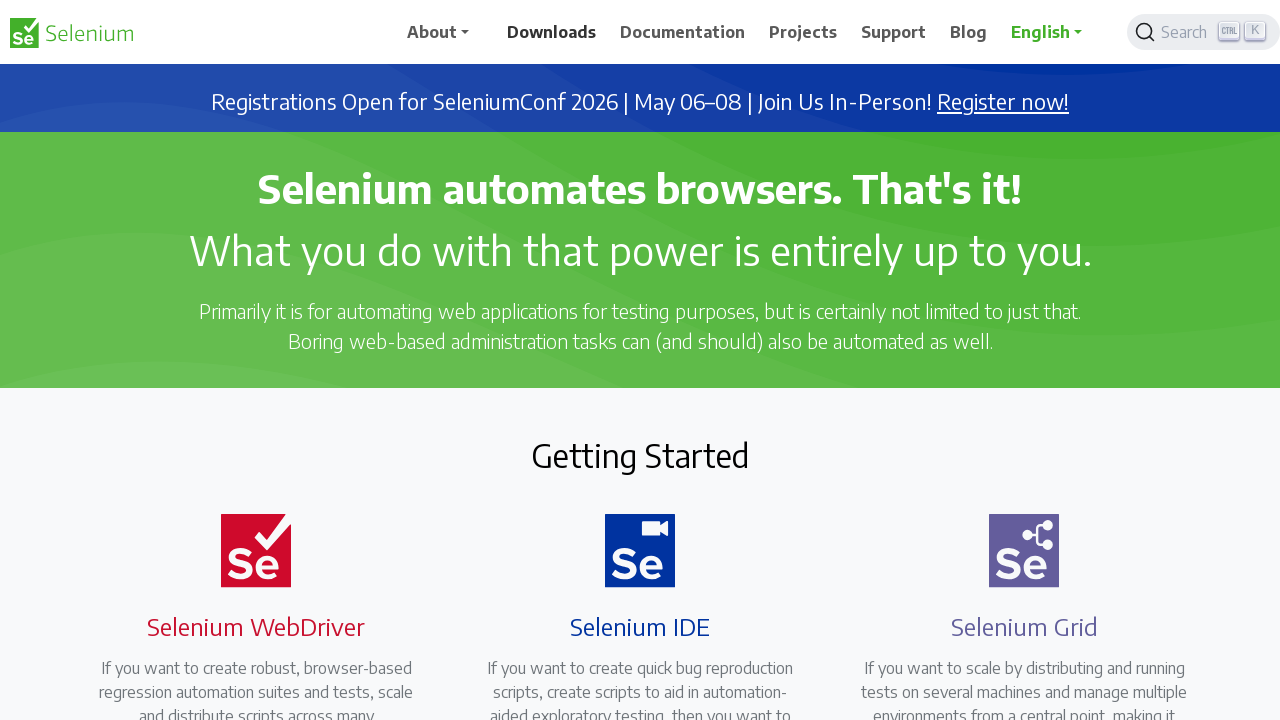

Switched to third tab (Download)
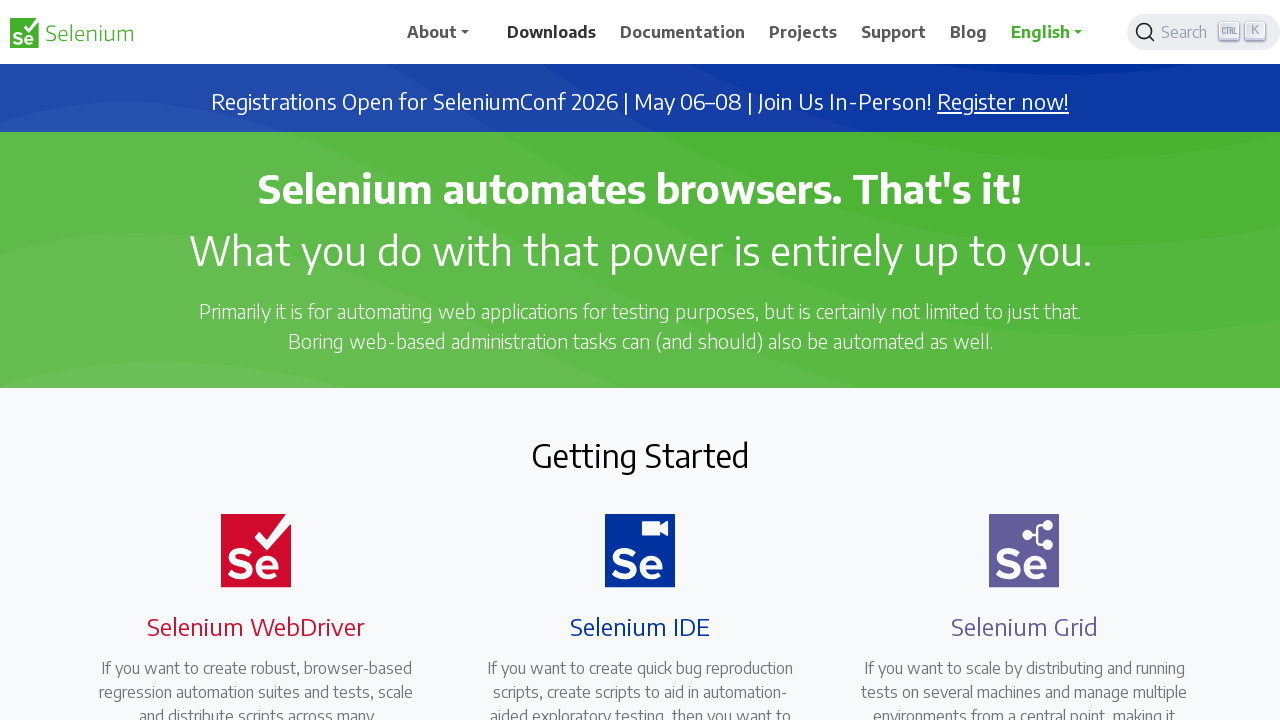

Waited while viewing third tab
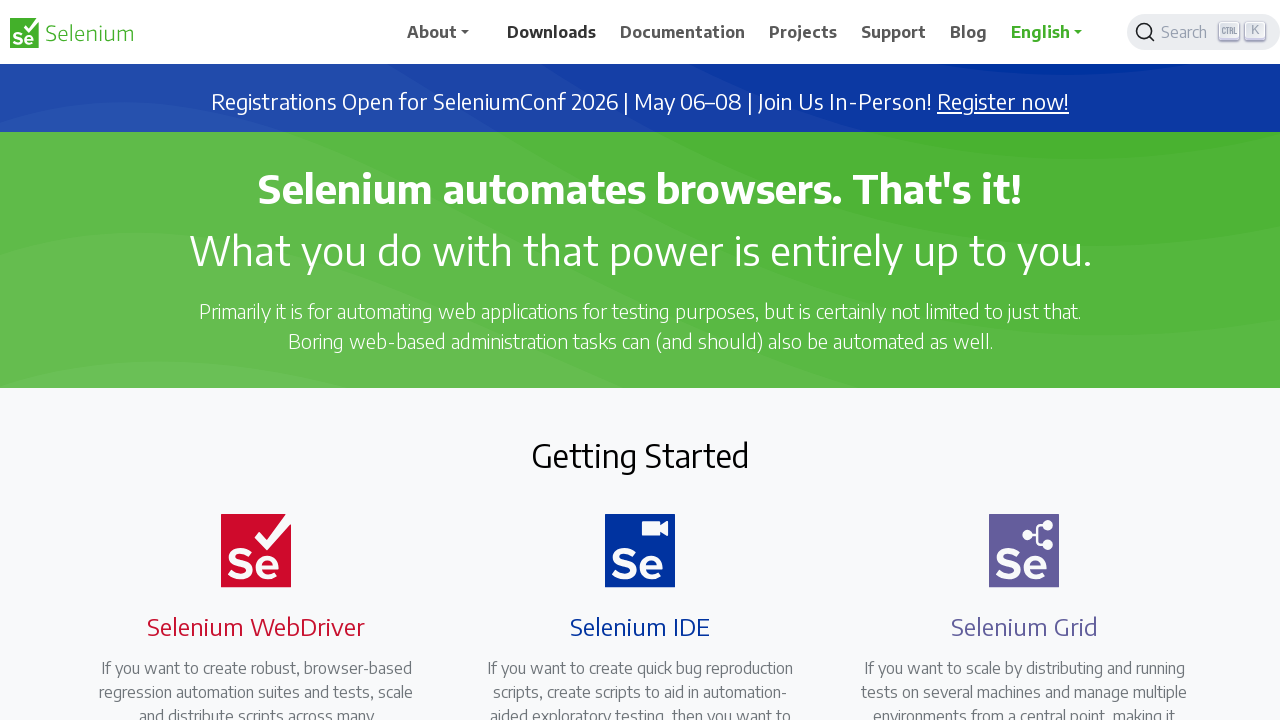

Switched back to first tab (original Selenium Dev page)
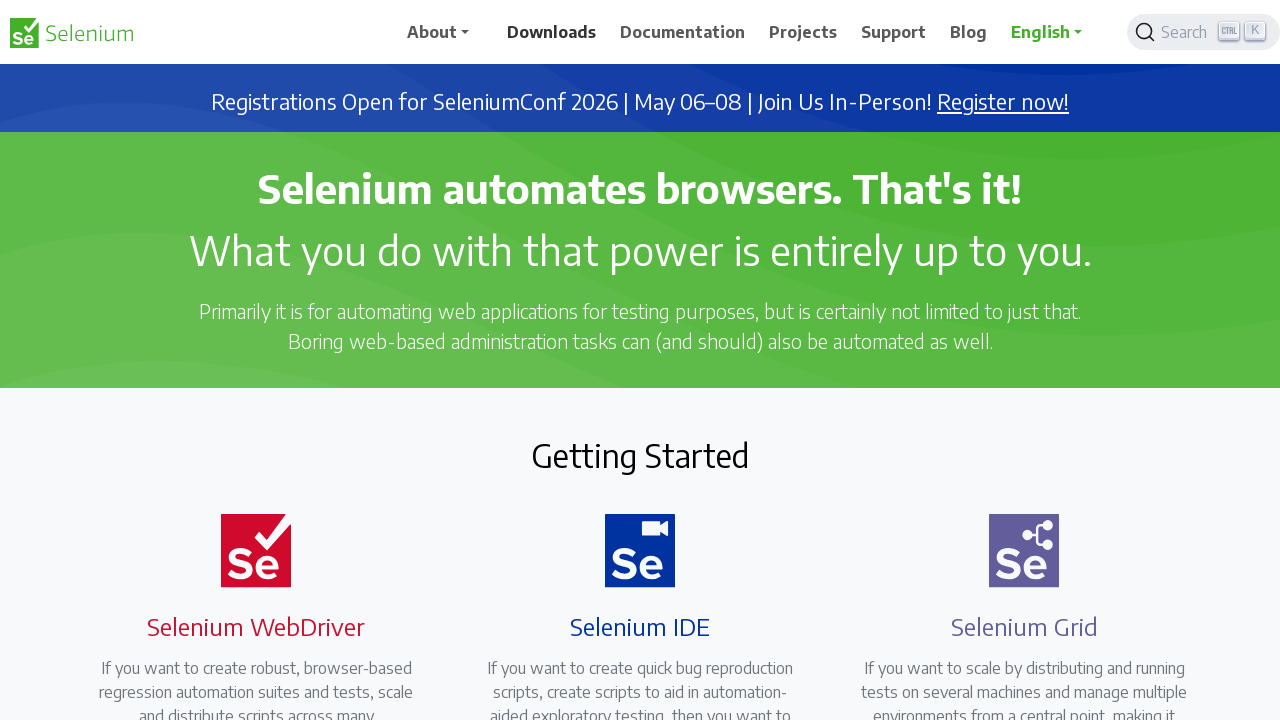

Waited while viewing first tab
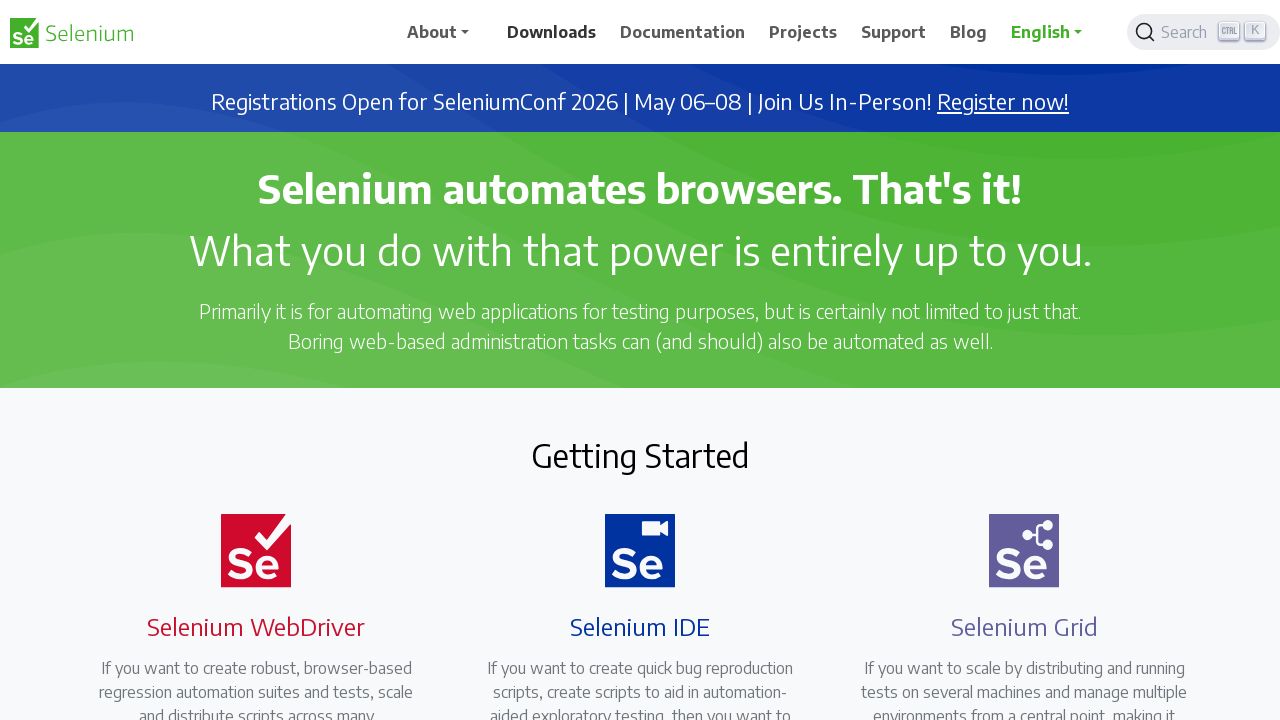

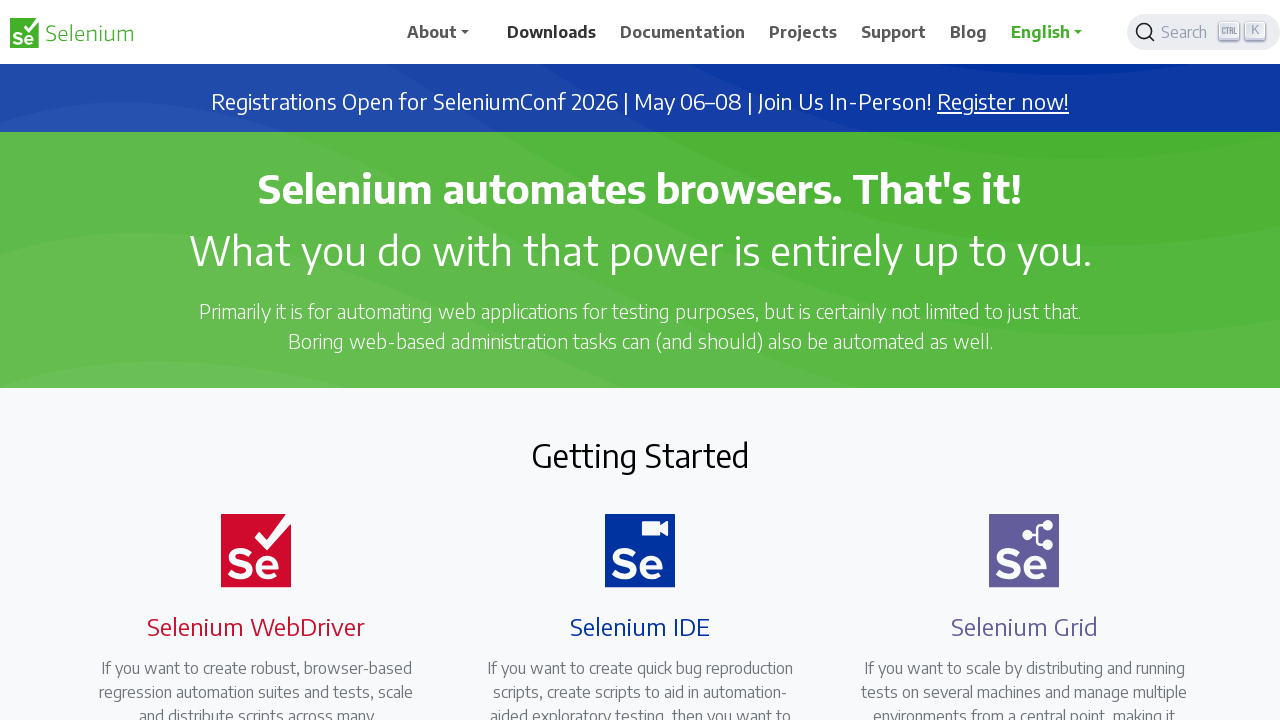